Navigates to TesterHome website

Starting URL: http://testerhome.com/

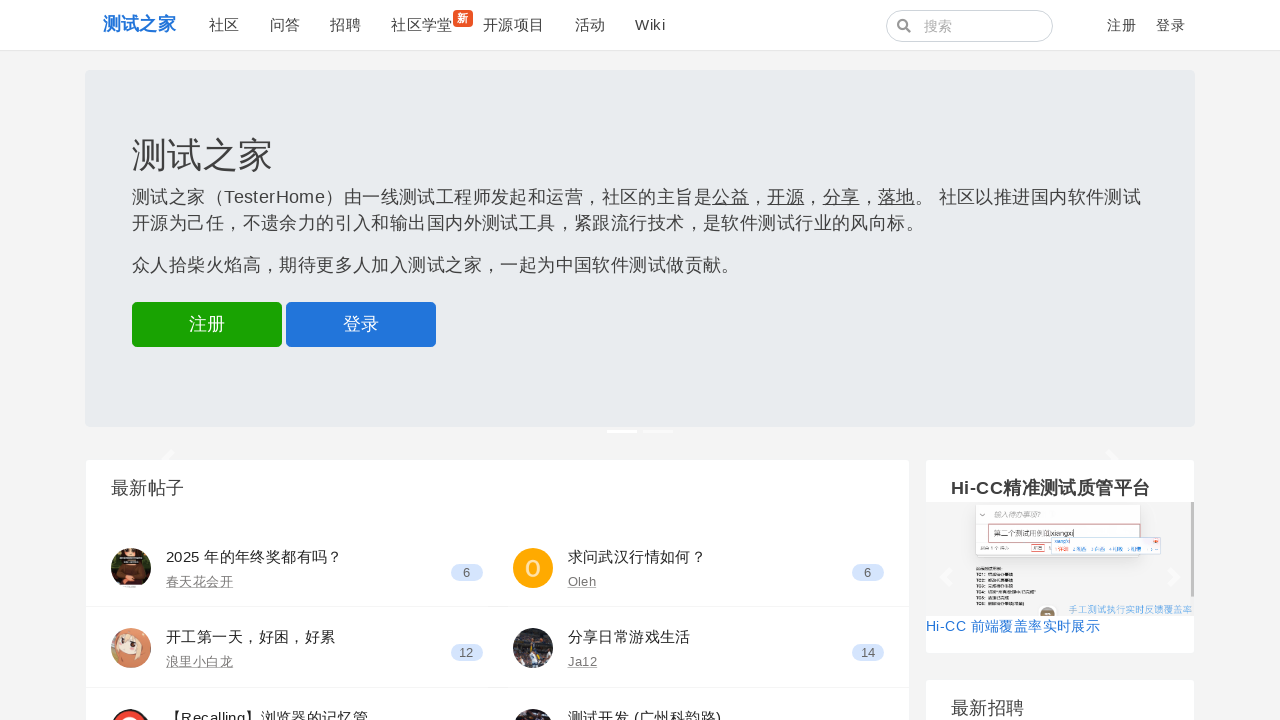

Navigated to TesterHome website at http://testerhome.com/
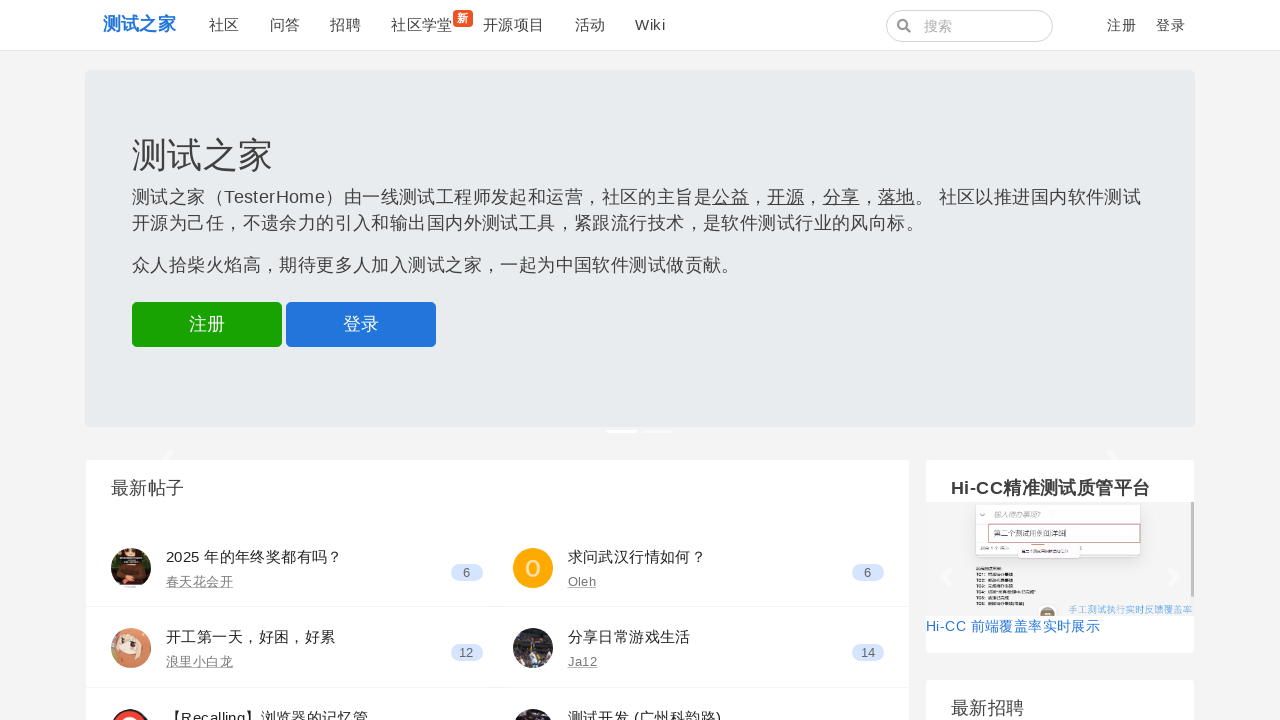

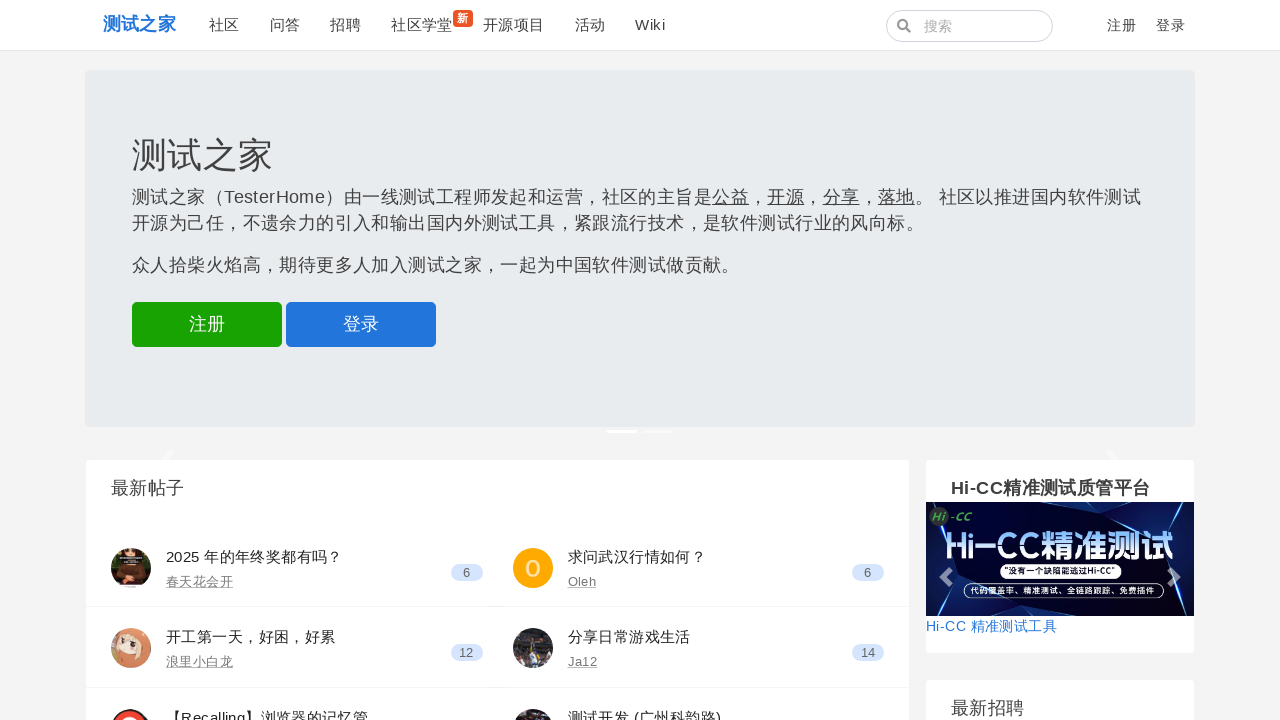